Navigates to Pro Kabaddi standings page and extracts information about team statistics including matches played, won, lost and points

Starting URL: https://www.prokabaddi.com/standings

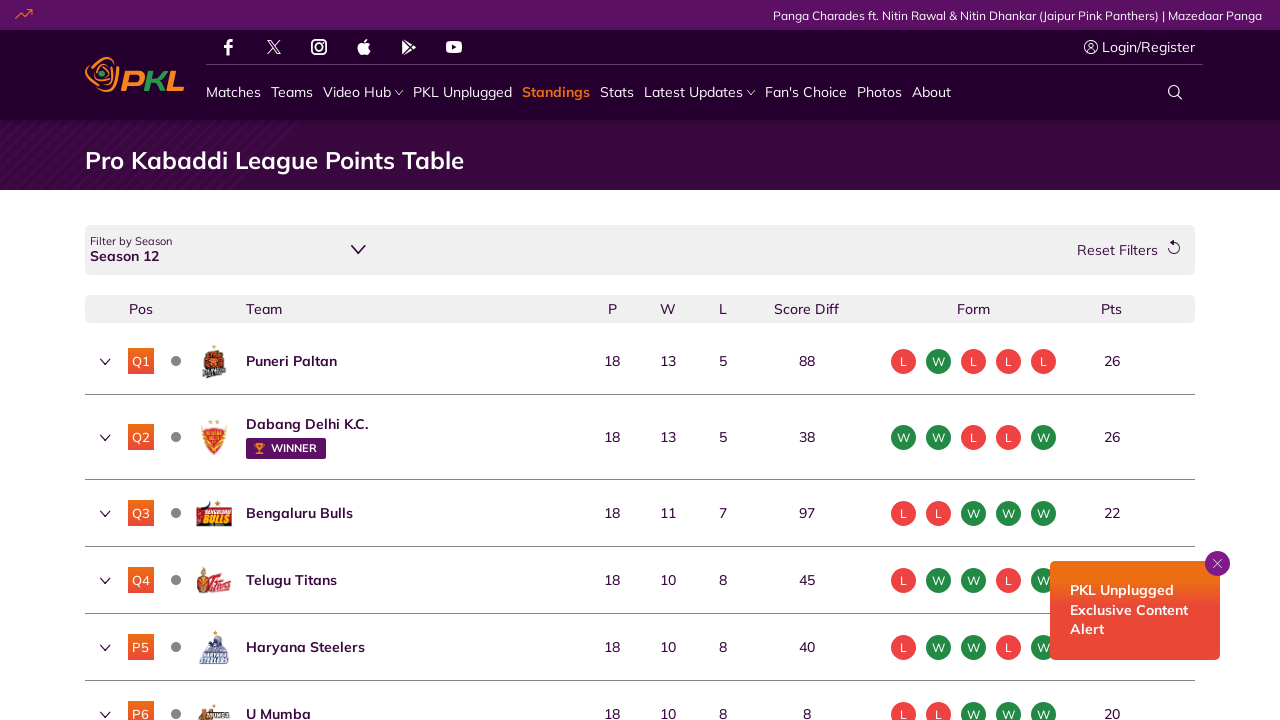

Waited for standings table to load
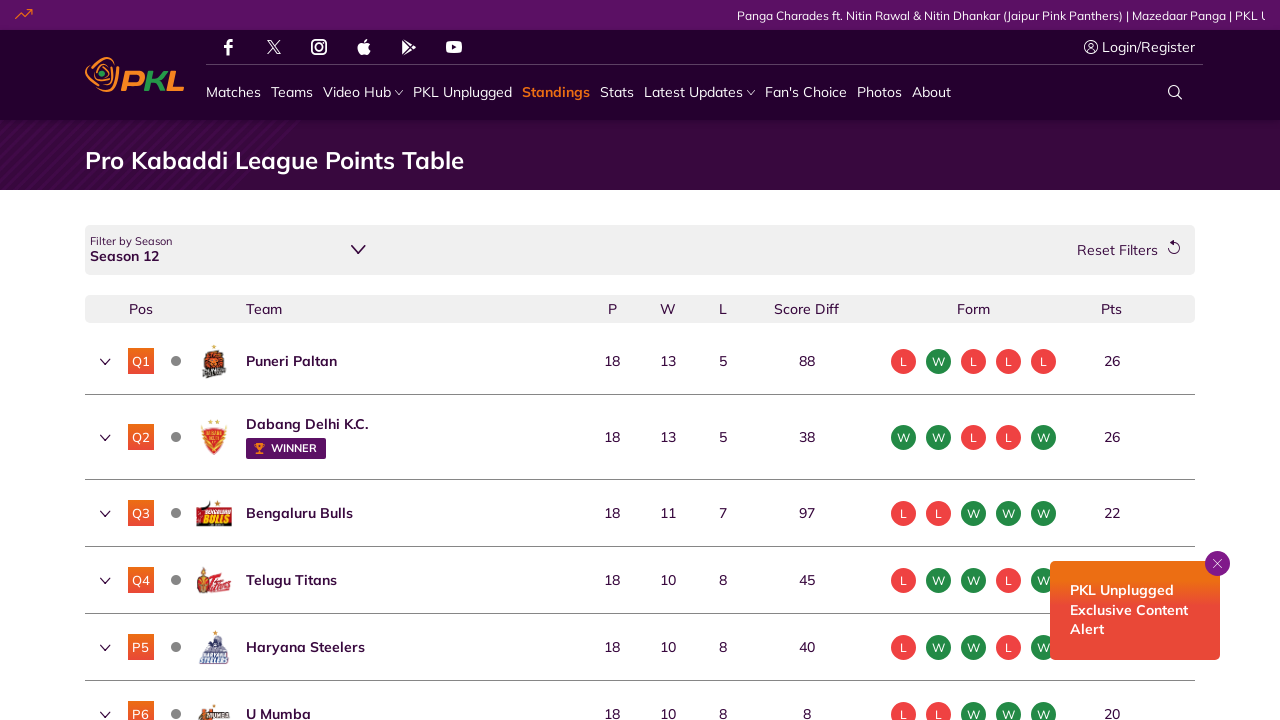

Found all instances of Haryana Steelers team in standings
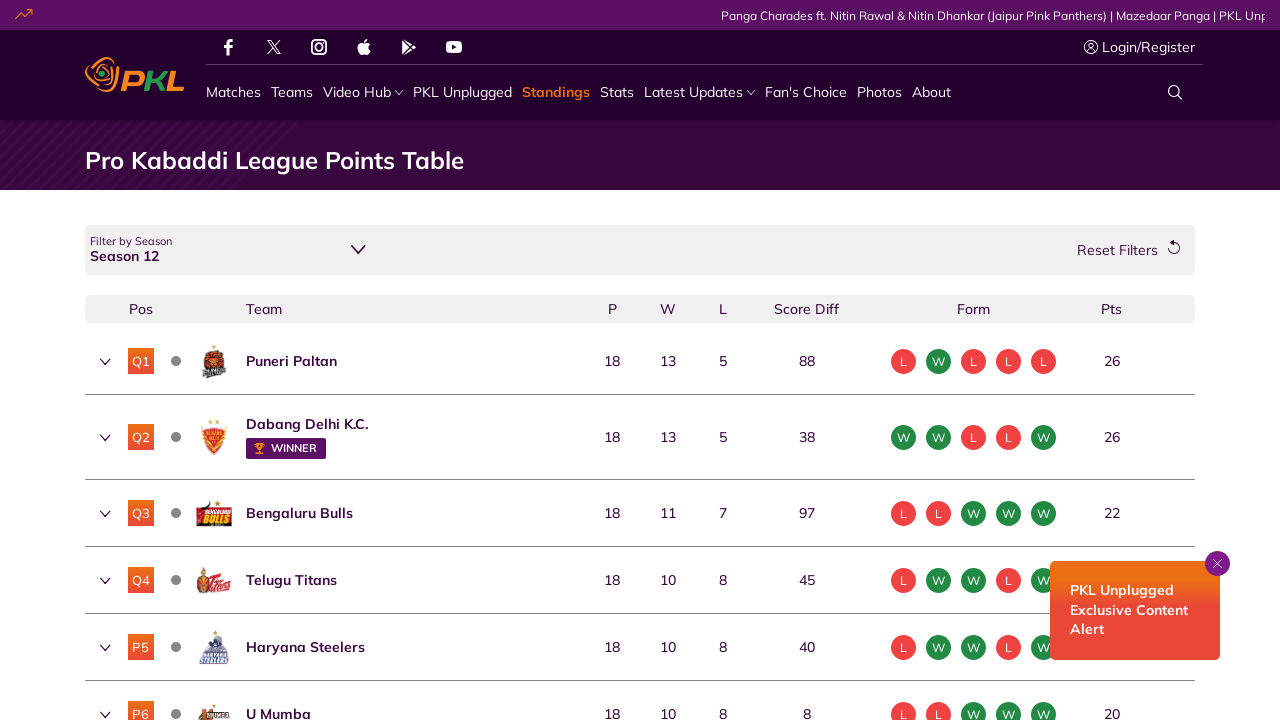

Retrieved team name for occurrence 1: Haryana Steelers
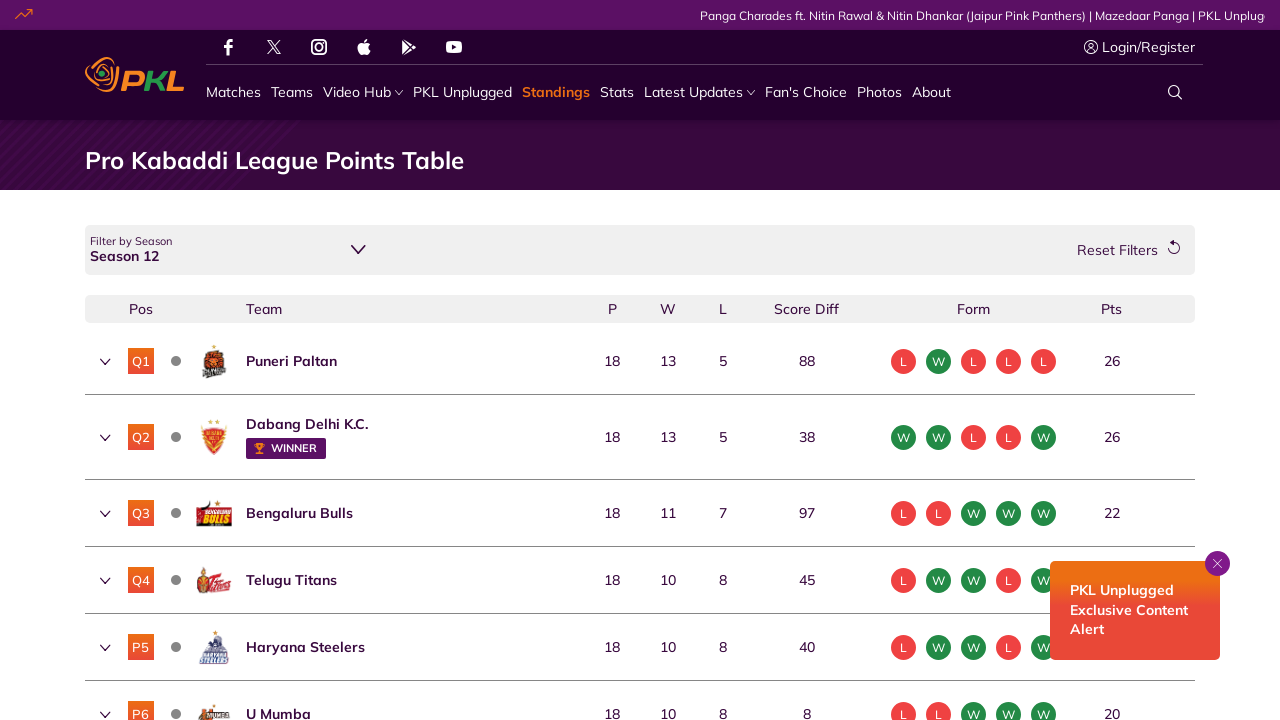

Retrieved matches played for Haryana Steelers occurrence 1: 18
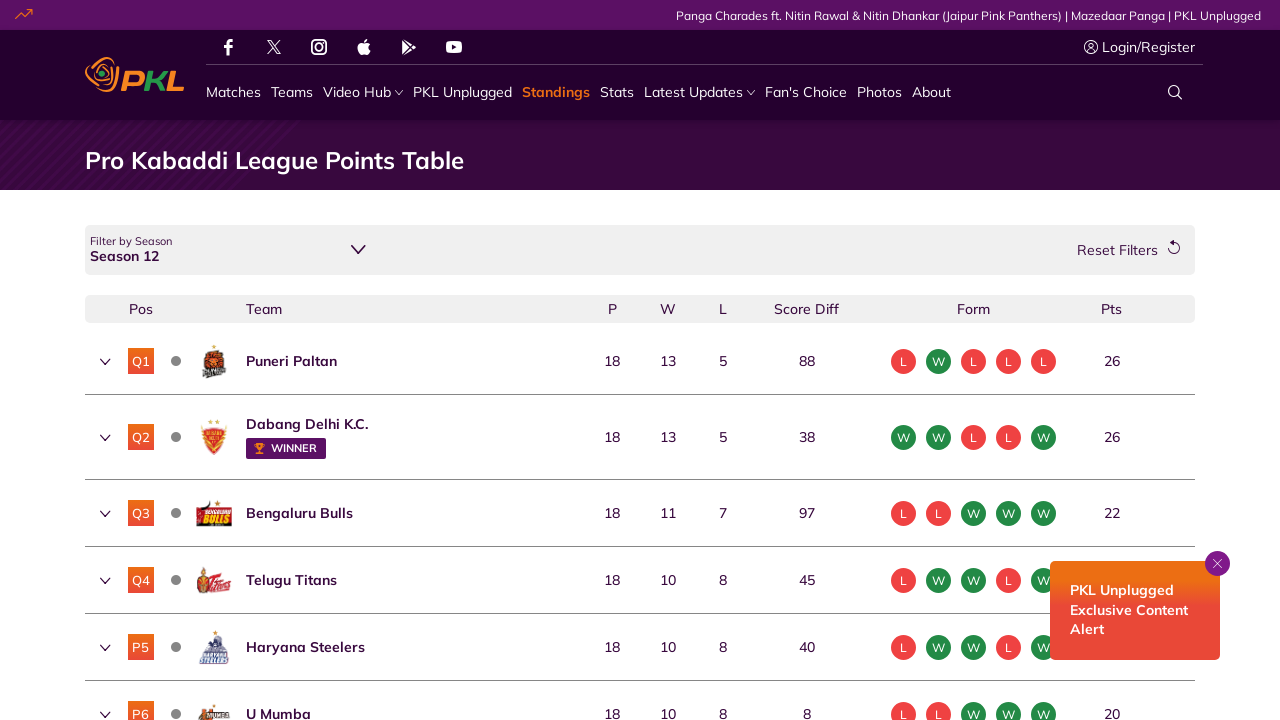

Retrieved matches won for Haryana Steelers occurrence 1: 13
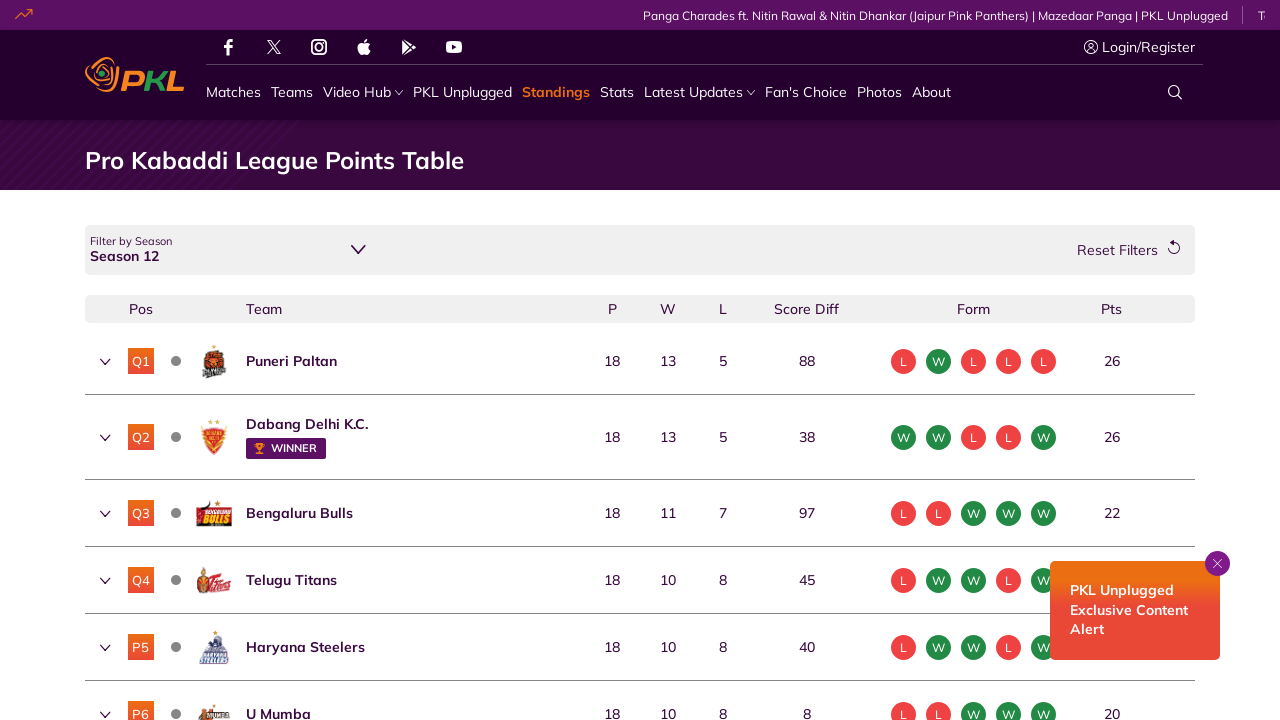

Retrieved matches lost for Haryana Steelers occurrence 1: 5
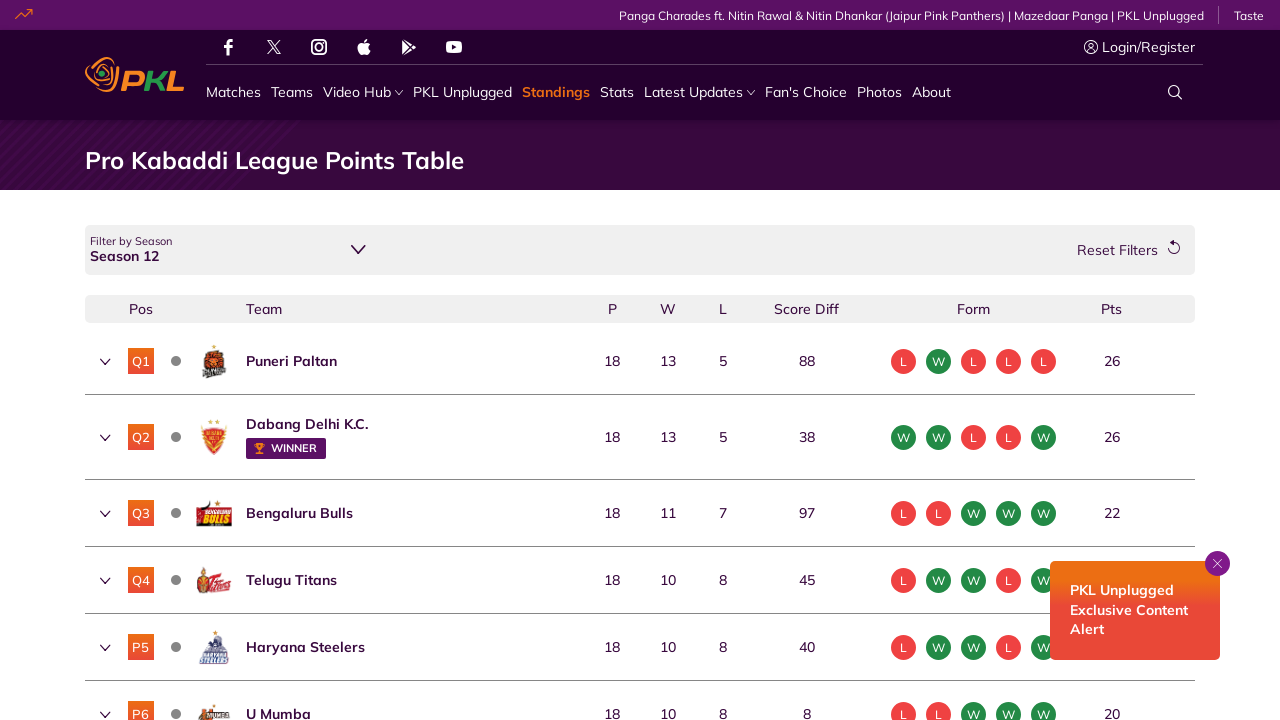

Retrieved total points for Haryana Steelers occurrence 1: 26
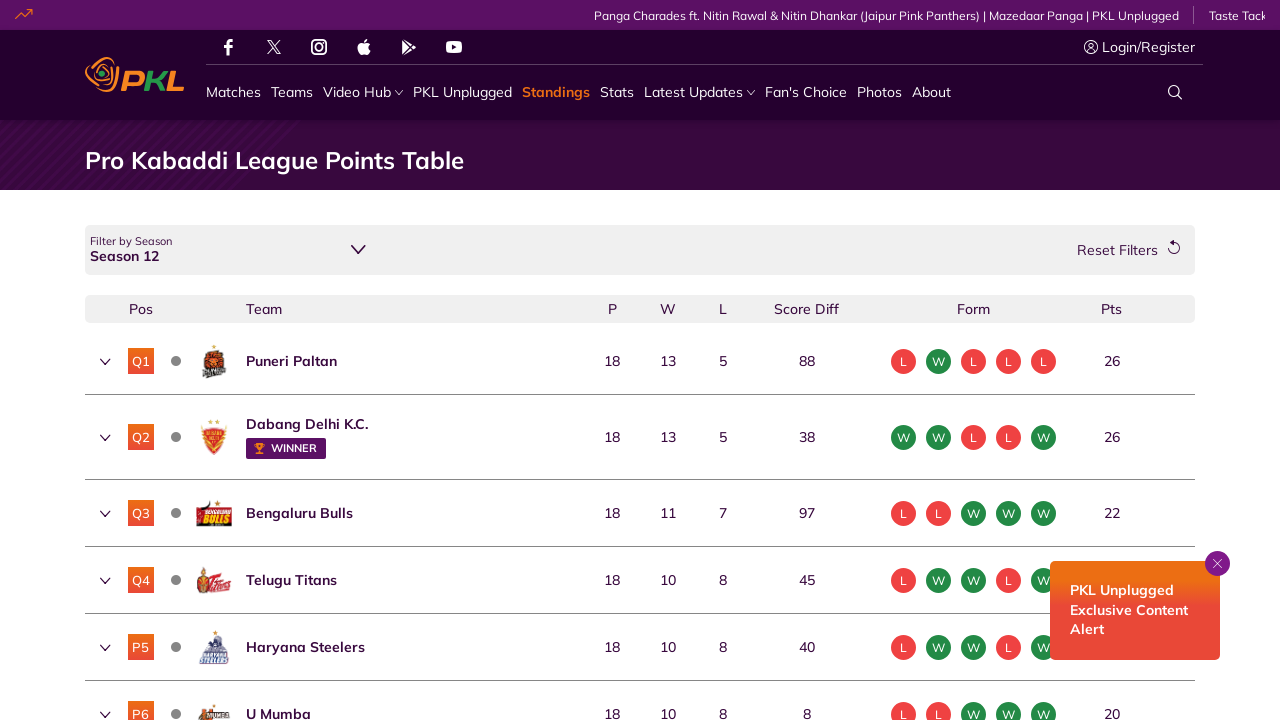

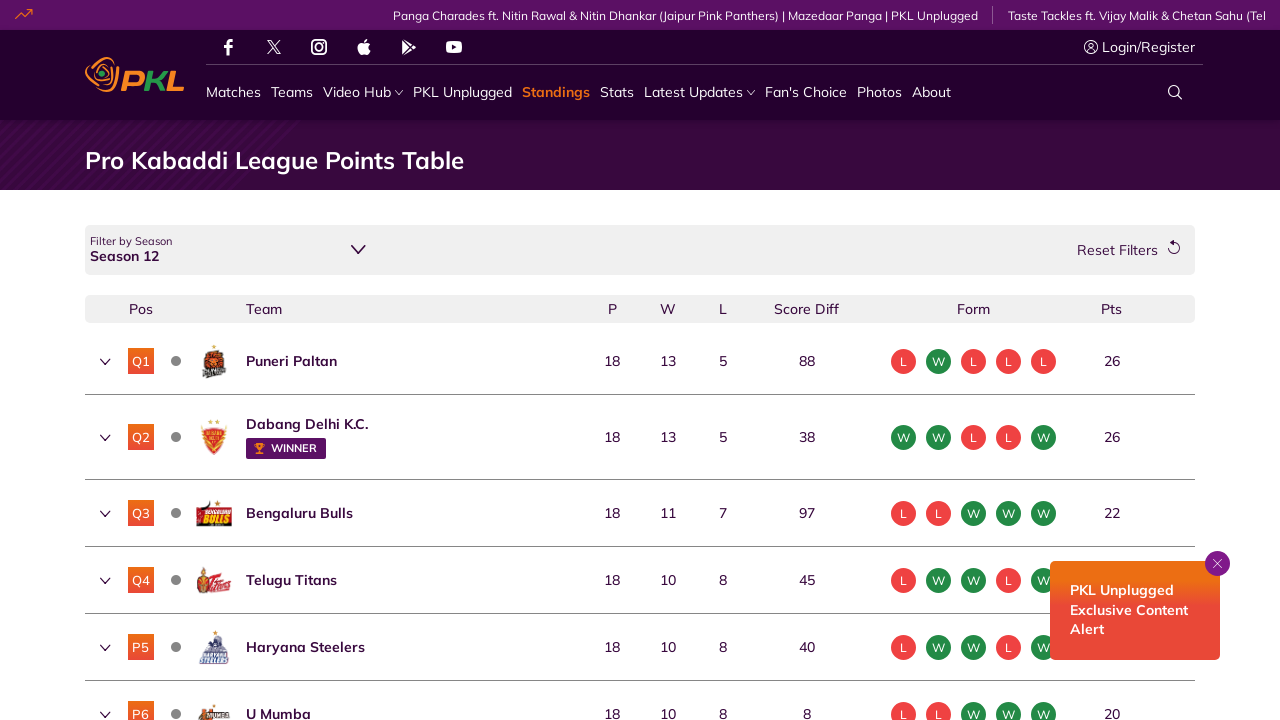